Tests JavaScript alert handling by interacting with three different types of alerts: simple accept, confirm with cancel, and prompt with text input

Starting URL: https://the-internet.herokuapp.com/javascript_alerts

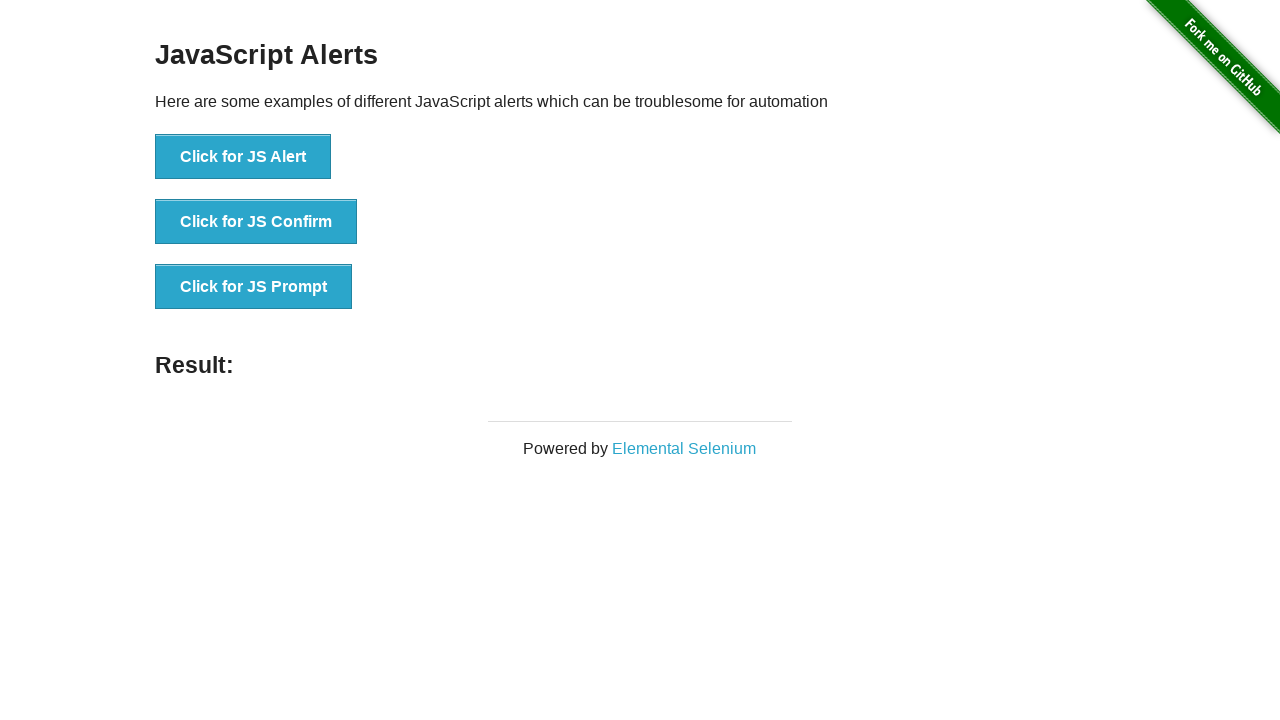

Clicked first button to trigger simple alert at (243, 157) on xpath=//*[@id='content']/div/ul/li[1]/button
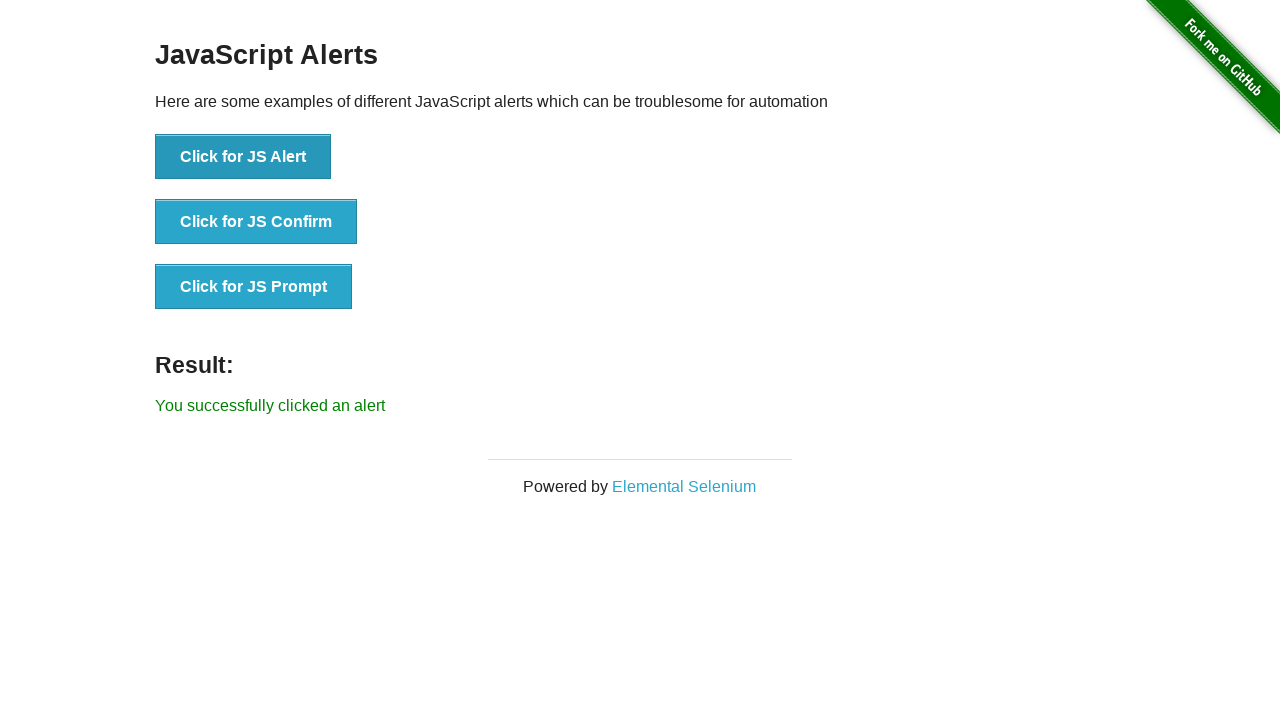

Set up dialog handler to accept alerts
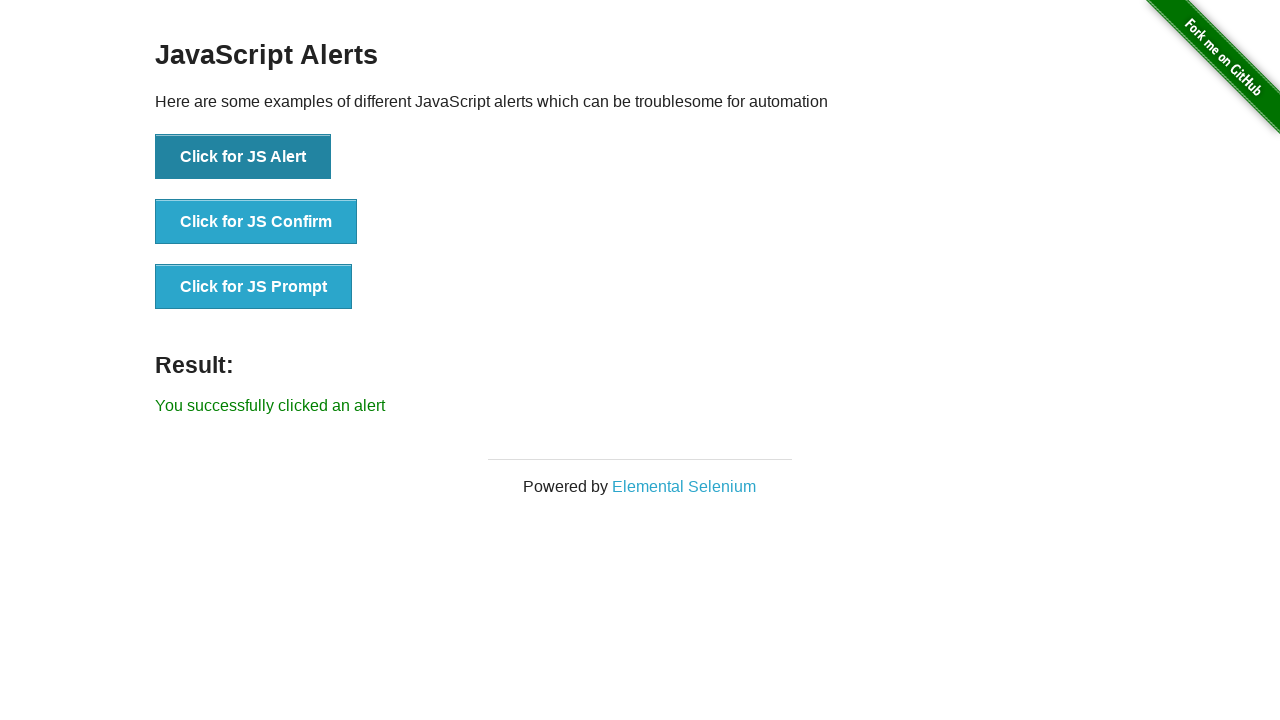

Waited for simple alert to be processed
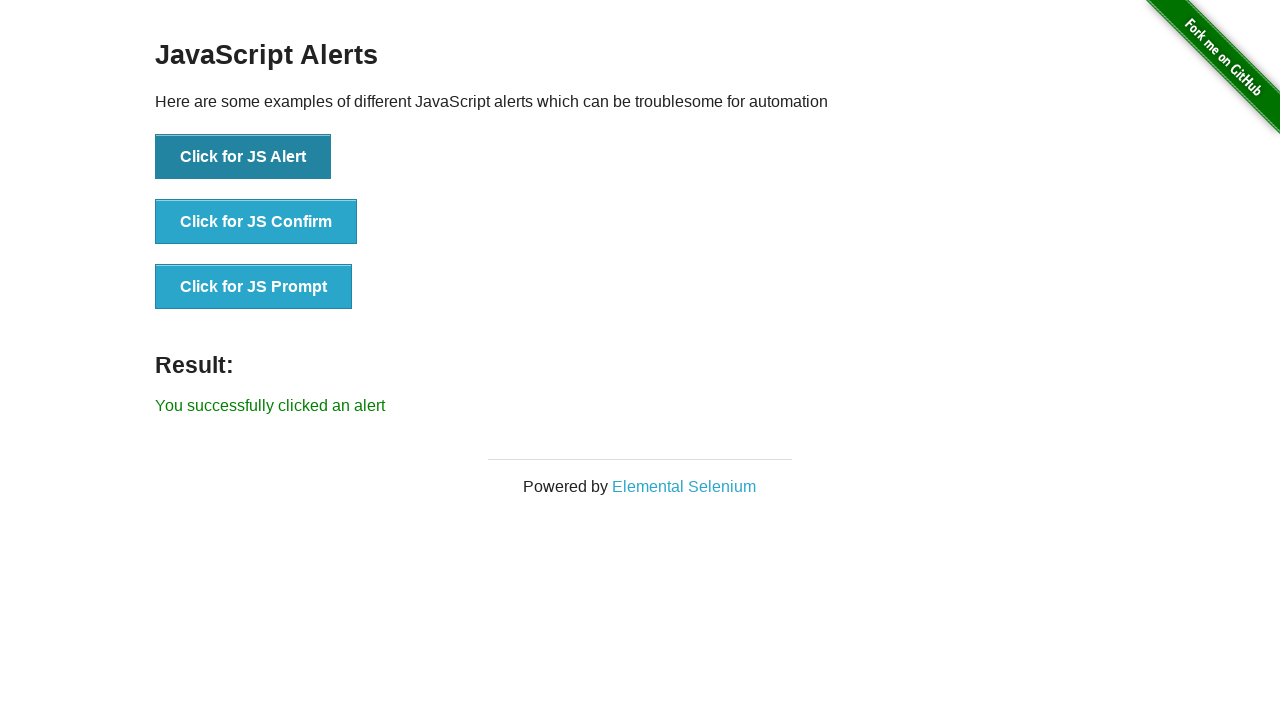

Clicked second button to trigger confirm alert at (256, 222) on xpath=//*[@id='content']/div/ul/li[2]/button
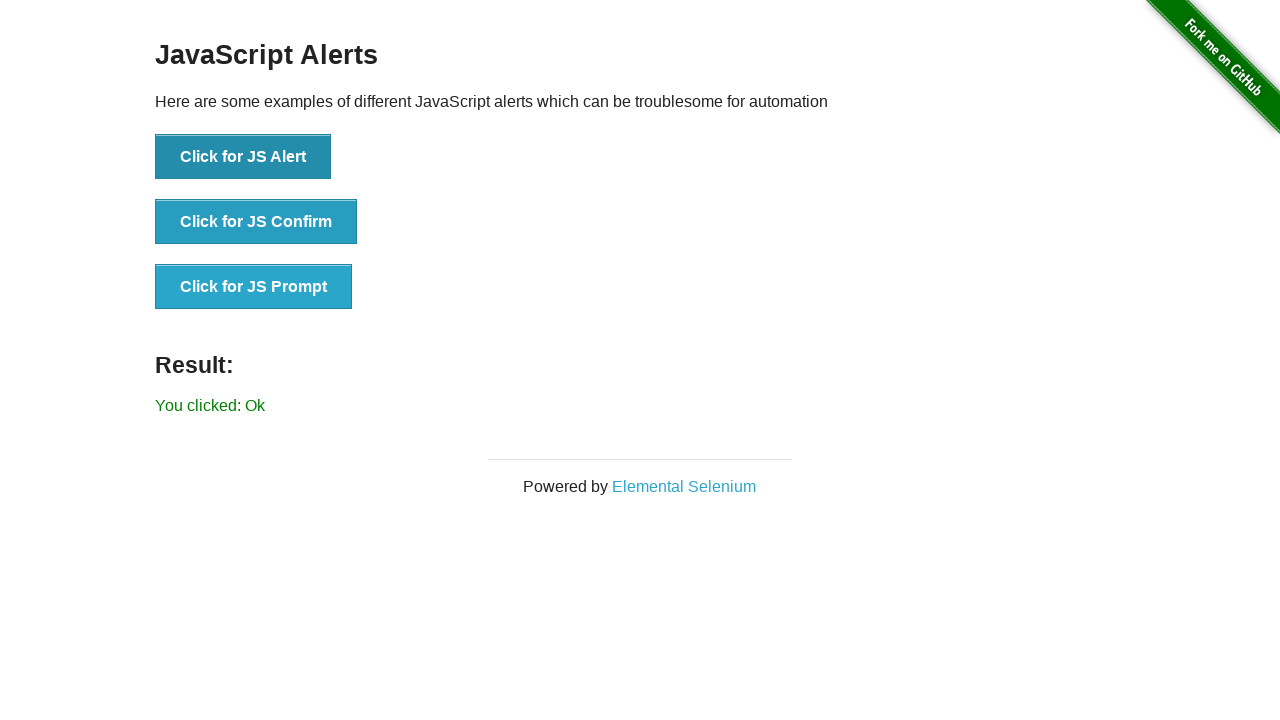

Set up dialog handler to dismiss confirm alert
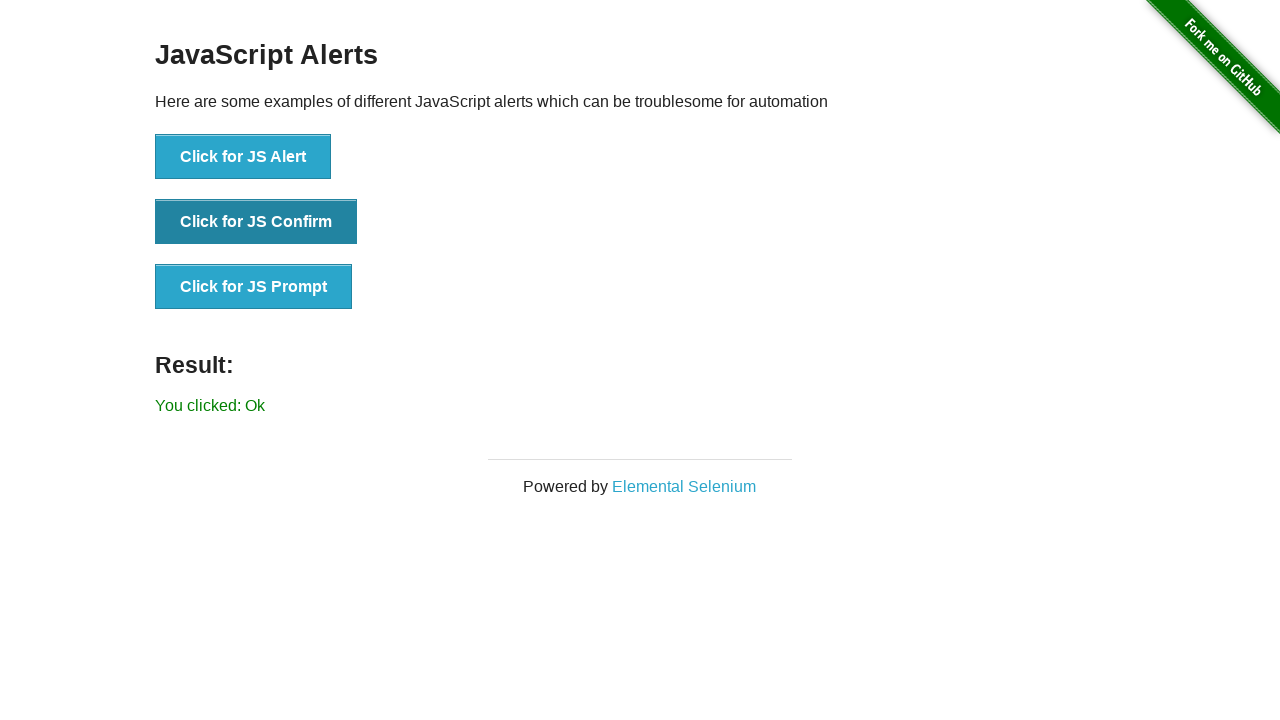

Waited for confirm alert to be dismissed
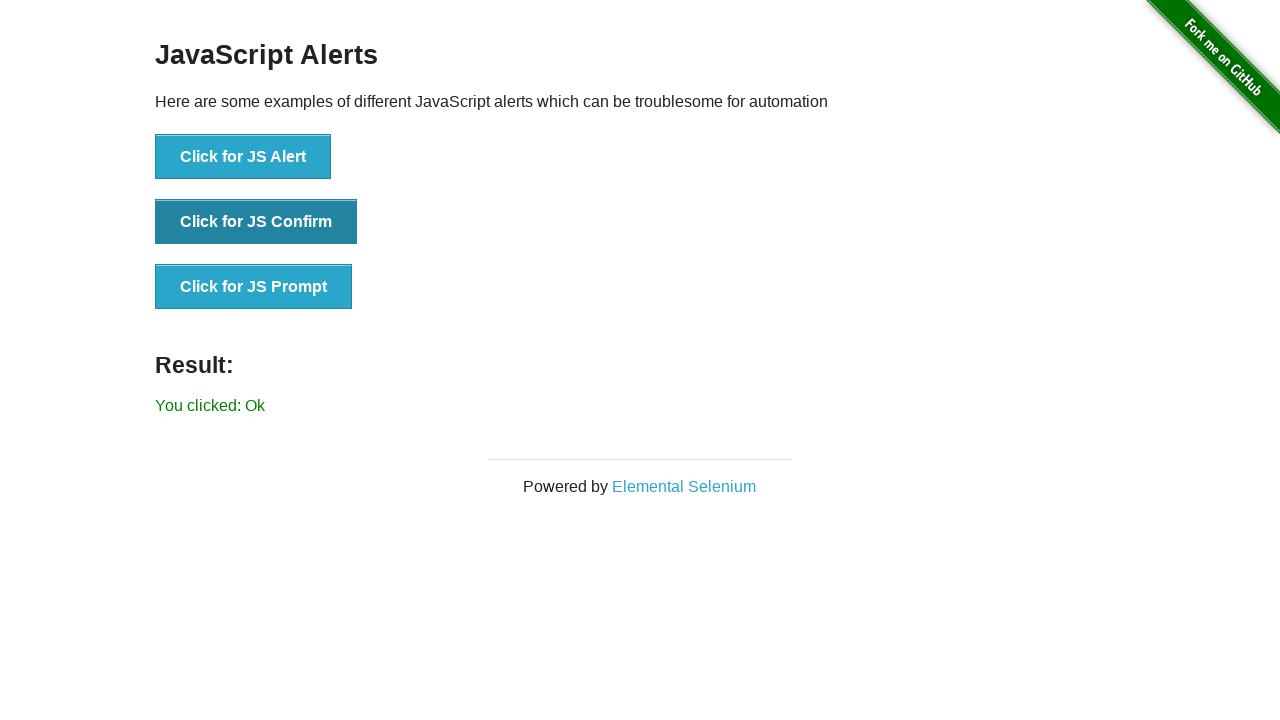

Clicked third button to trigger prompt alert at (254, 287) on xpath=//*[@id='content']/div/ul/li[3]/button
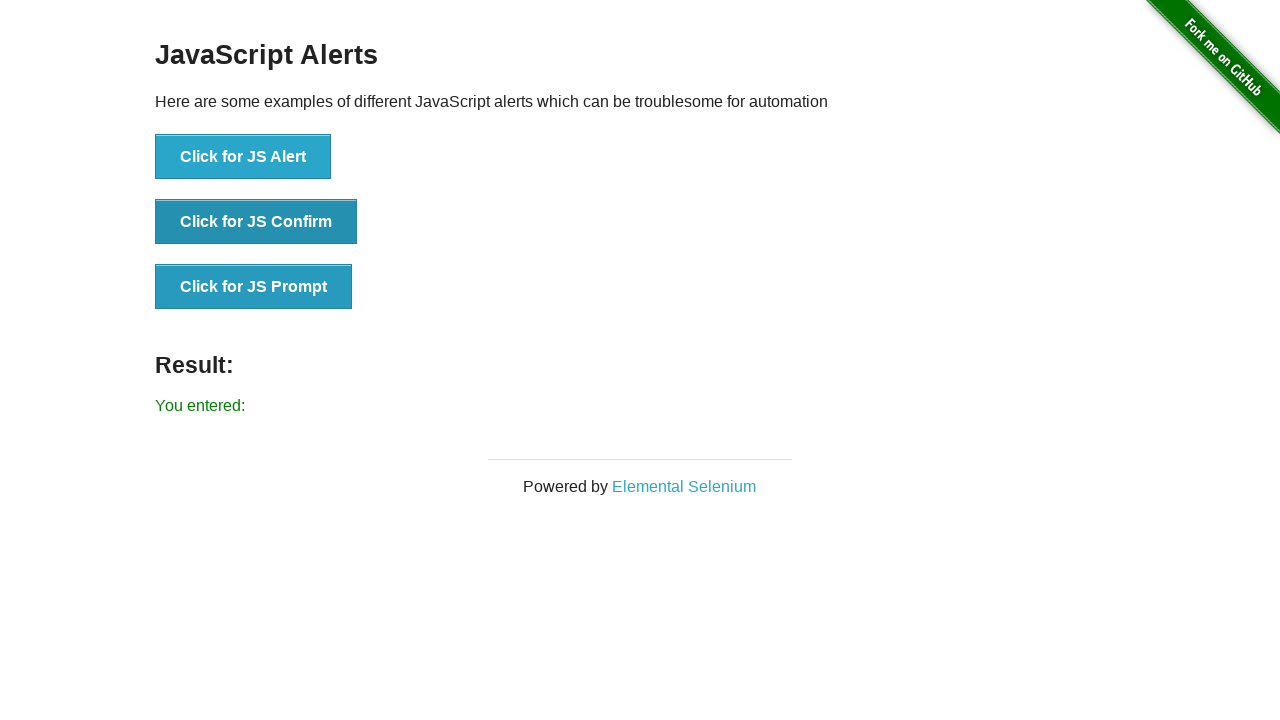

Set up dialog handler to input text and accept prompt alert
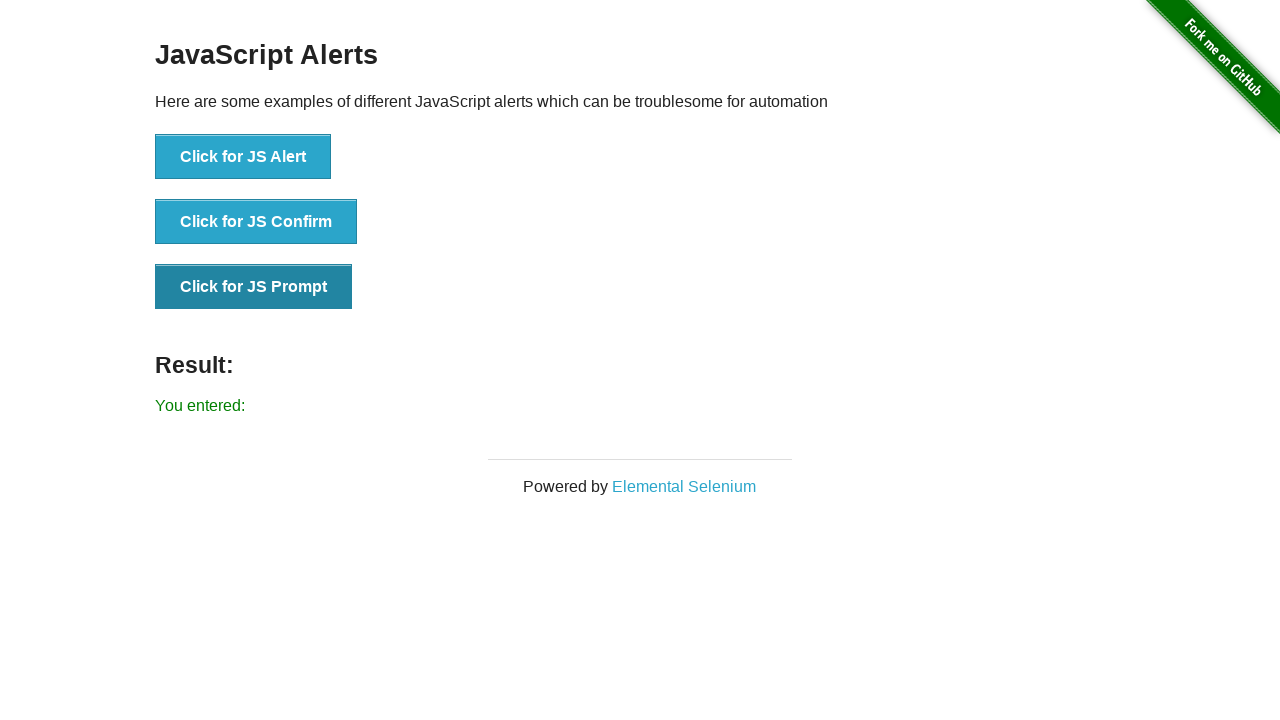

Waited for prompt alert to be processed with 'Hello World' input
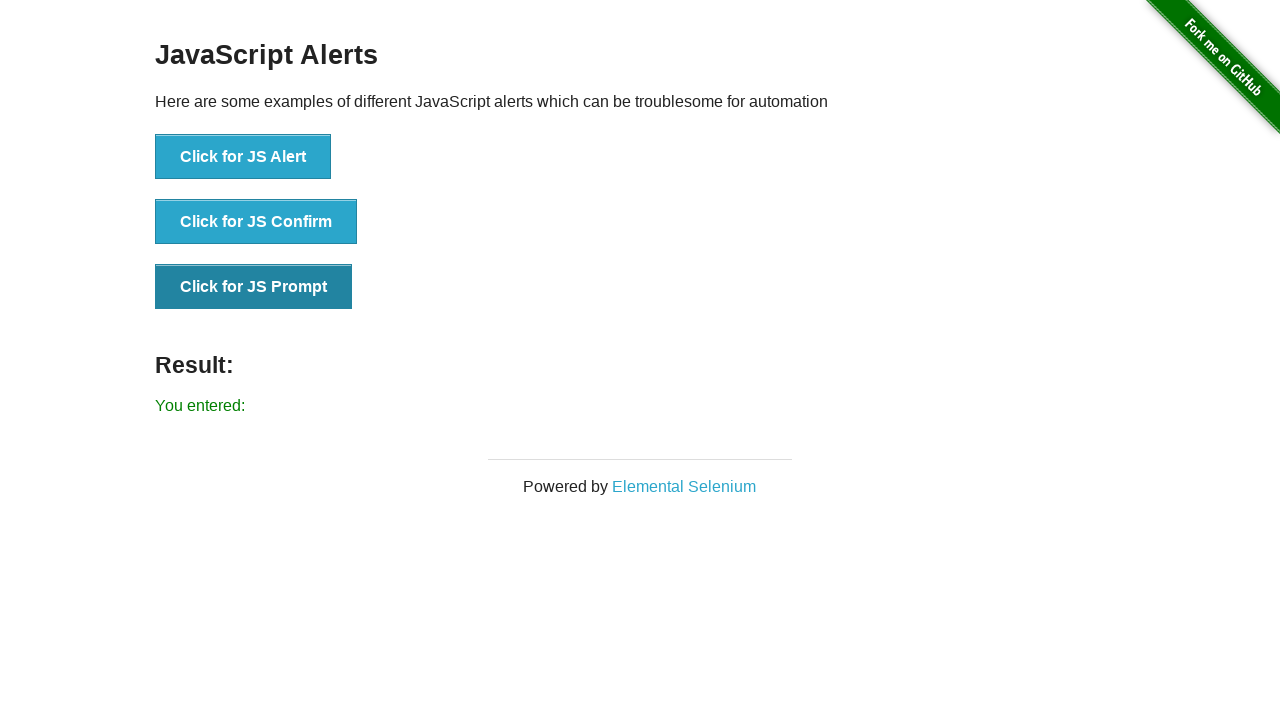

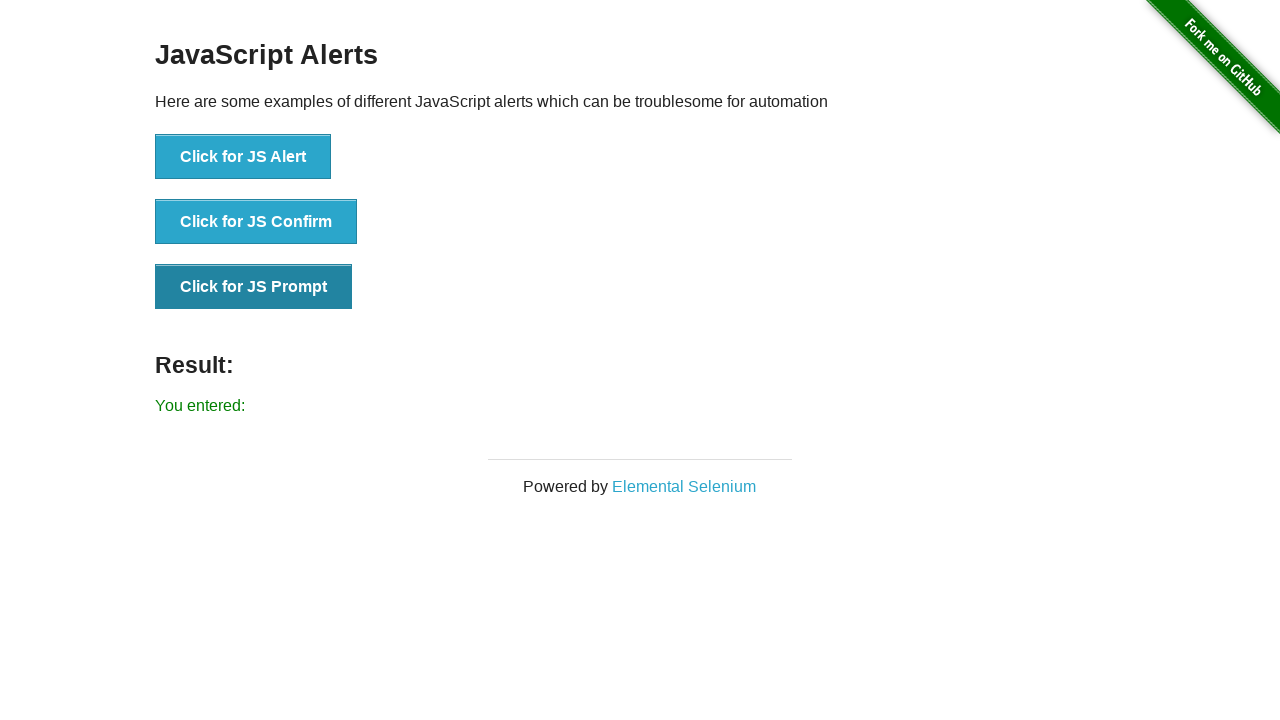